Tests autocomplete functionality by typing a partial query and navigating through suggestions using arrow keys

Starting URL: https://rahulshettyacademy.com/AutomationPractice/

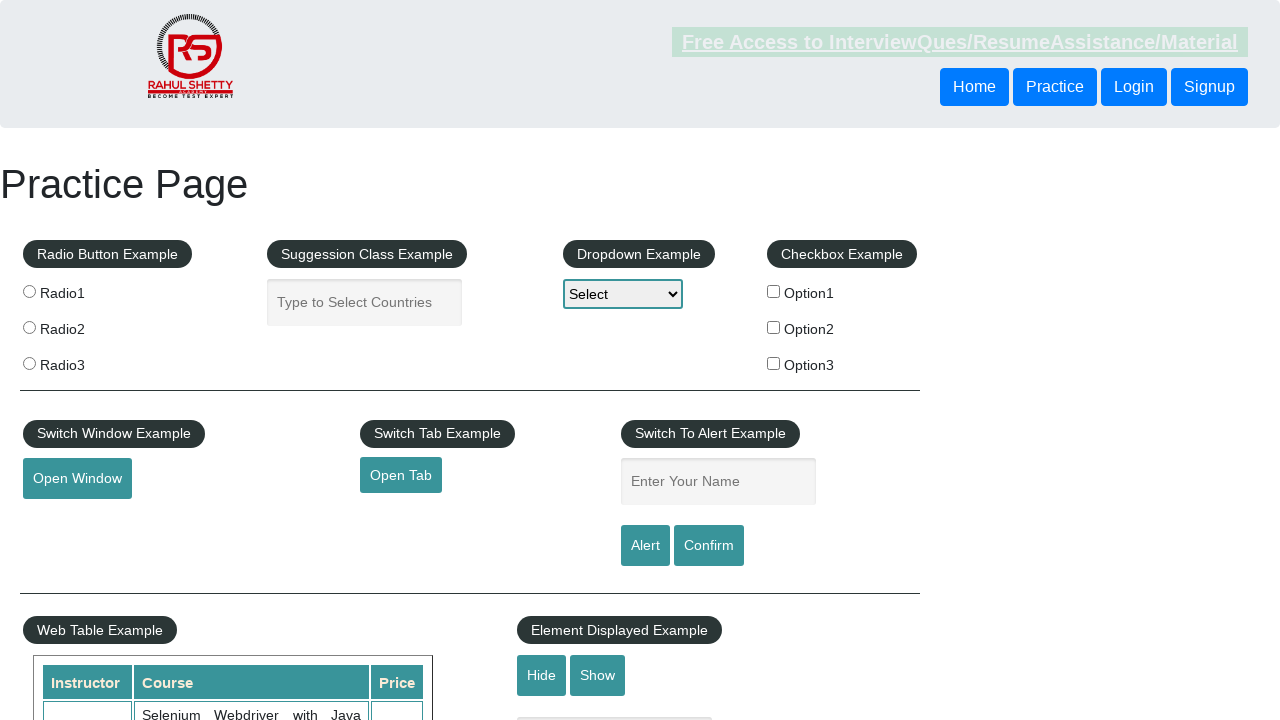

Filled autocomplete field with 'uni' on #autocomplete
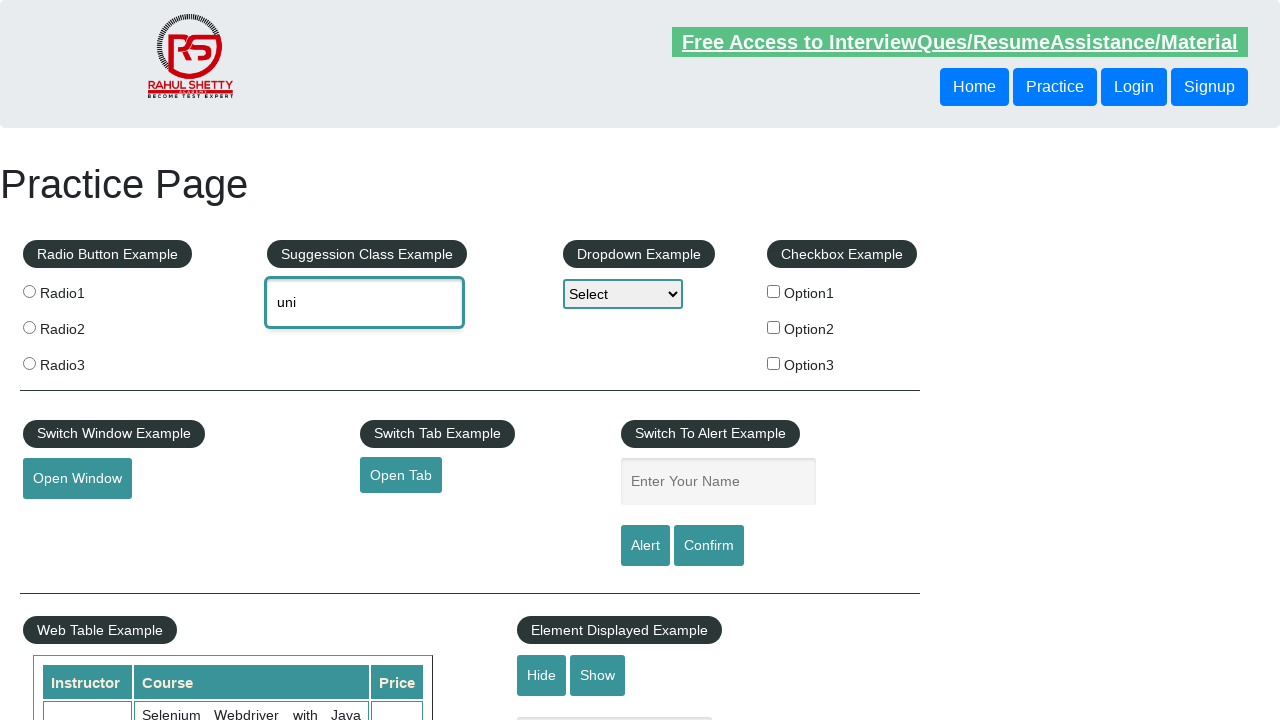

Waited 2000ms for autocomplete suggestions to appear
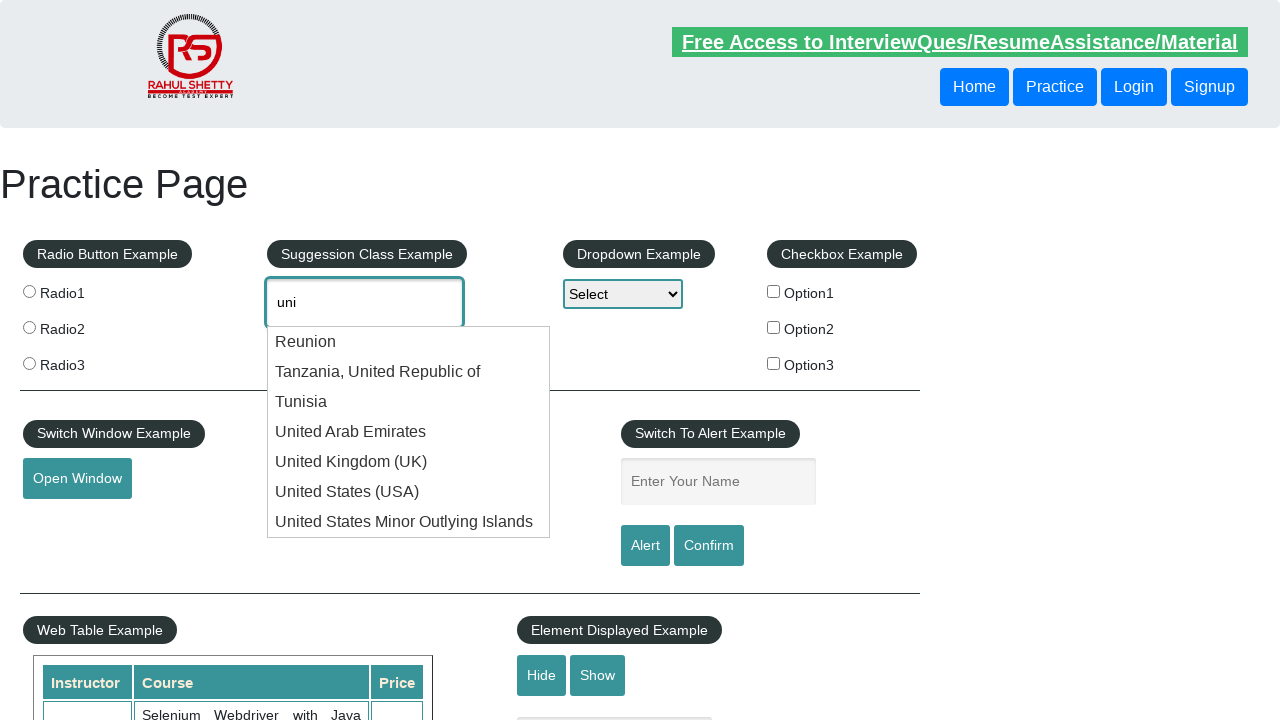

Pressed ArrowDown once to navigate to first suggestion on #autocomplete
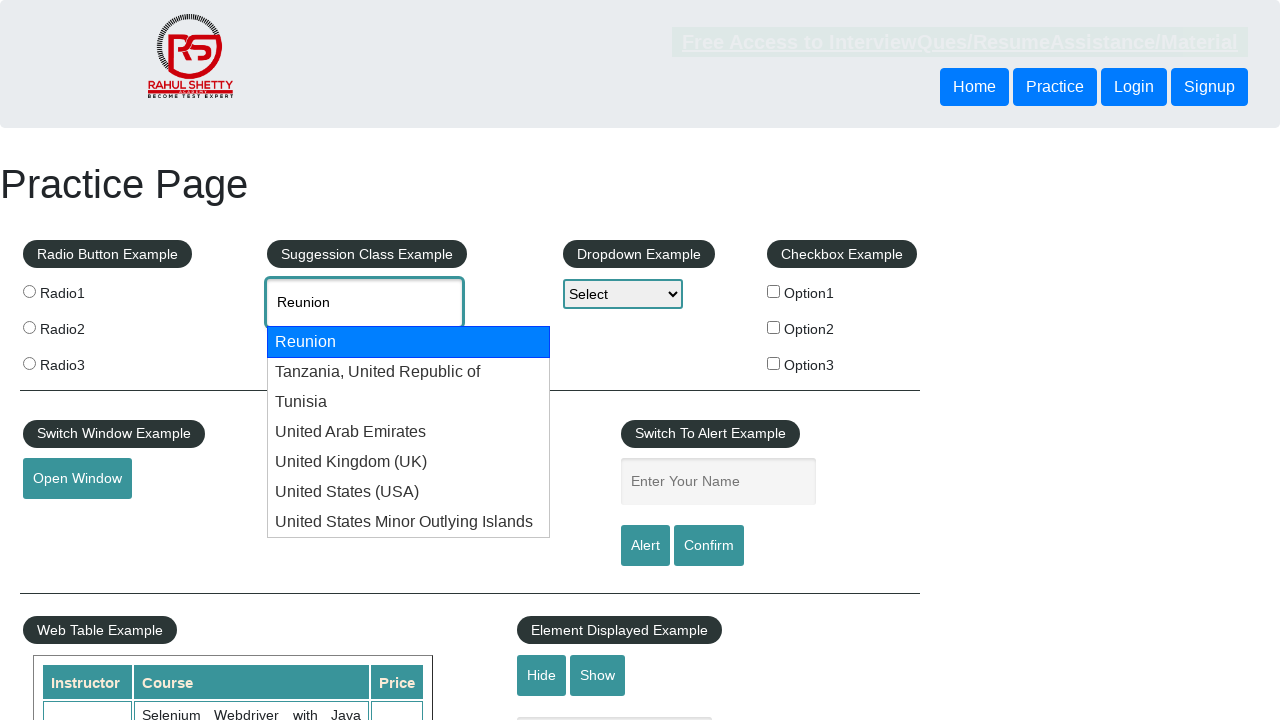

Pressed ArrowDown again to navigate to second suggestion on #autocomplete
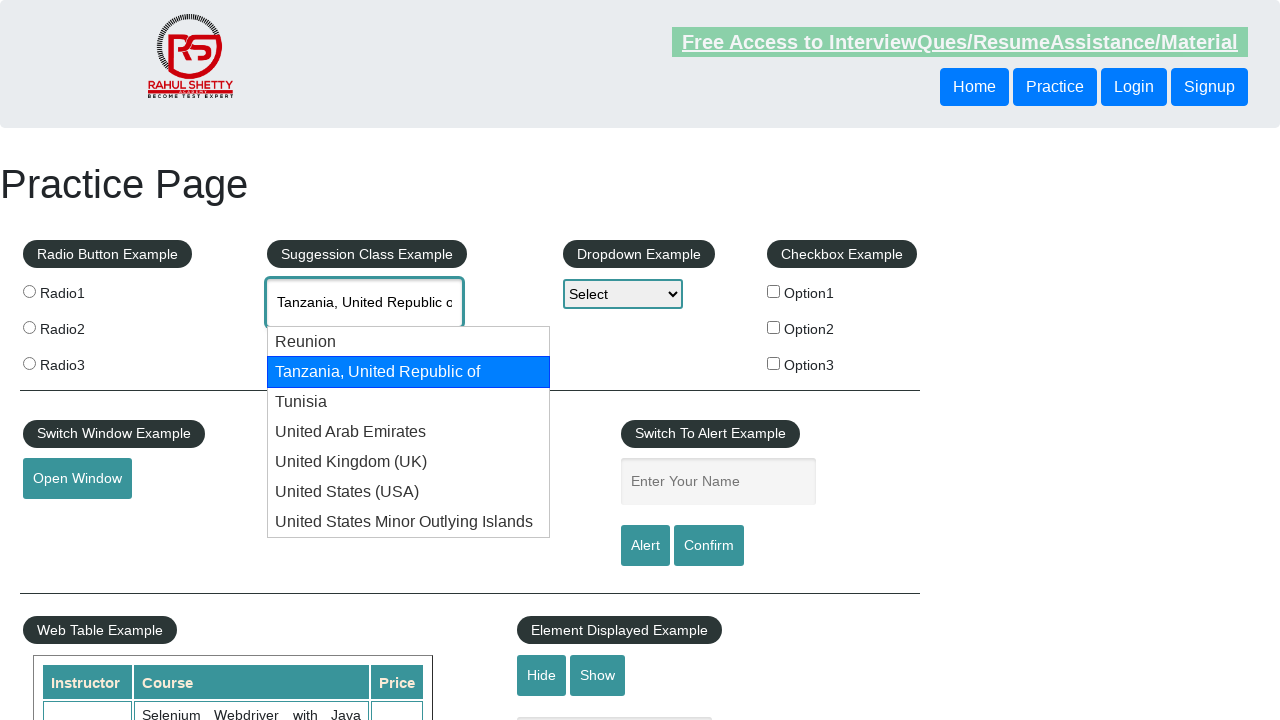

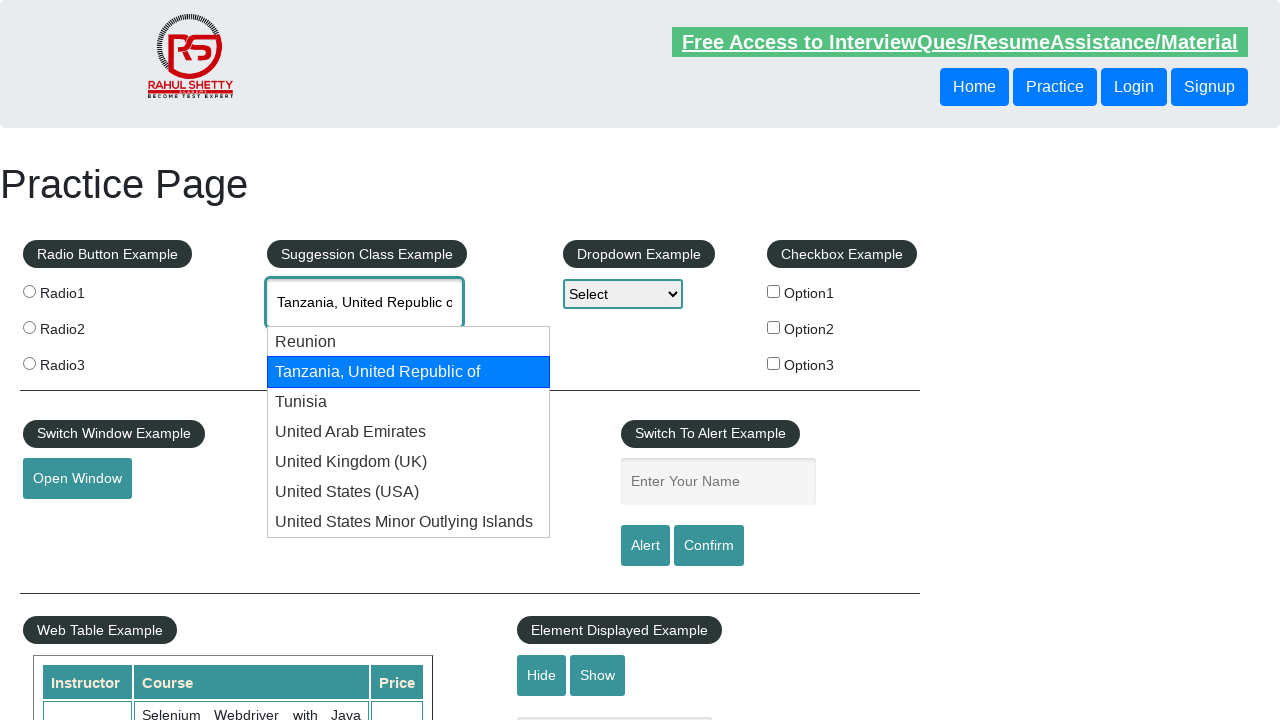